Tests drag and drop functionality by dragging an element onto a drop target and verifying the drop was successful by checking the text changes to "Dropped!"

Starting URL: https://demoqa.com/droppable

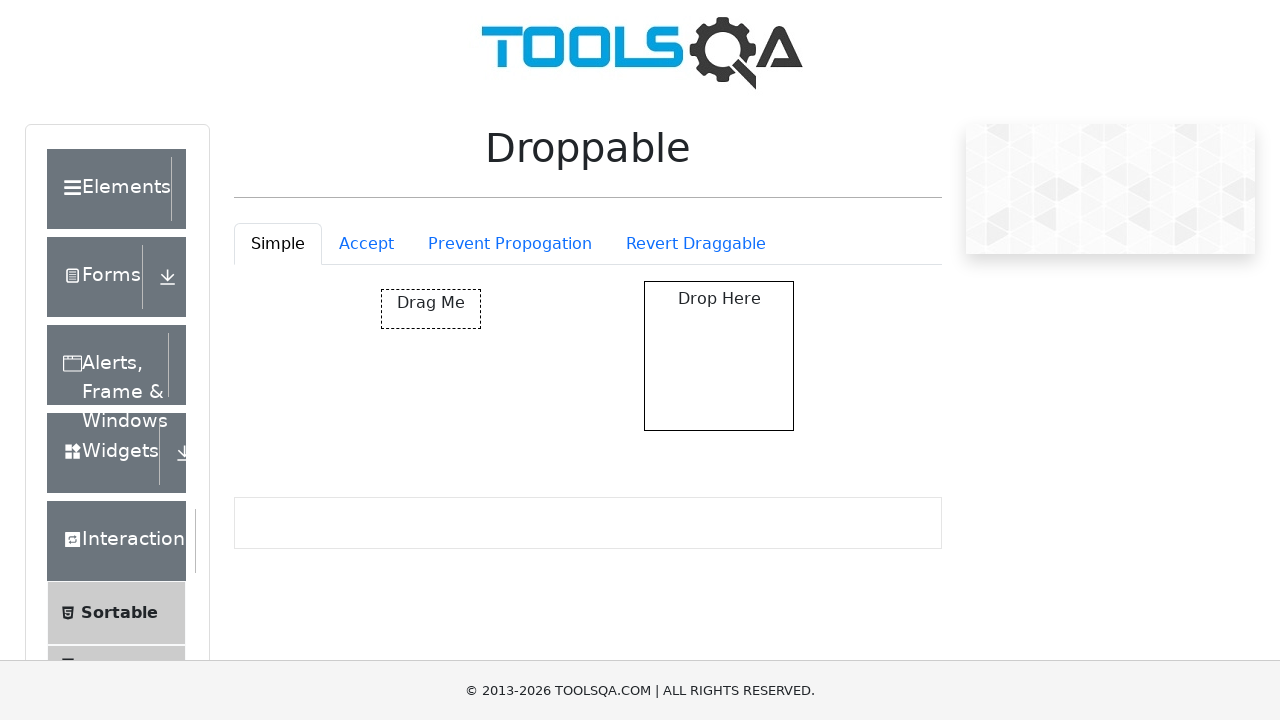

Located draggable element with id 'draggable'
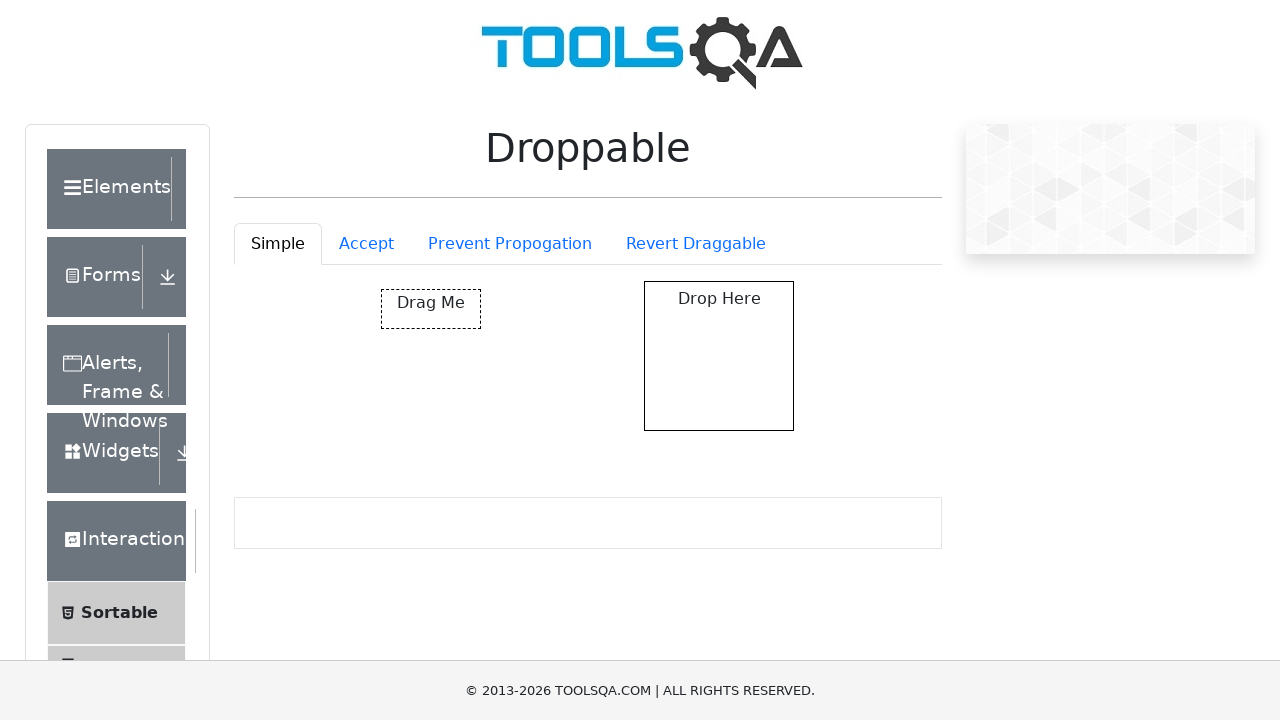

Located drop target element with id 'droppable'
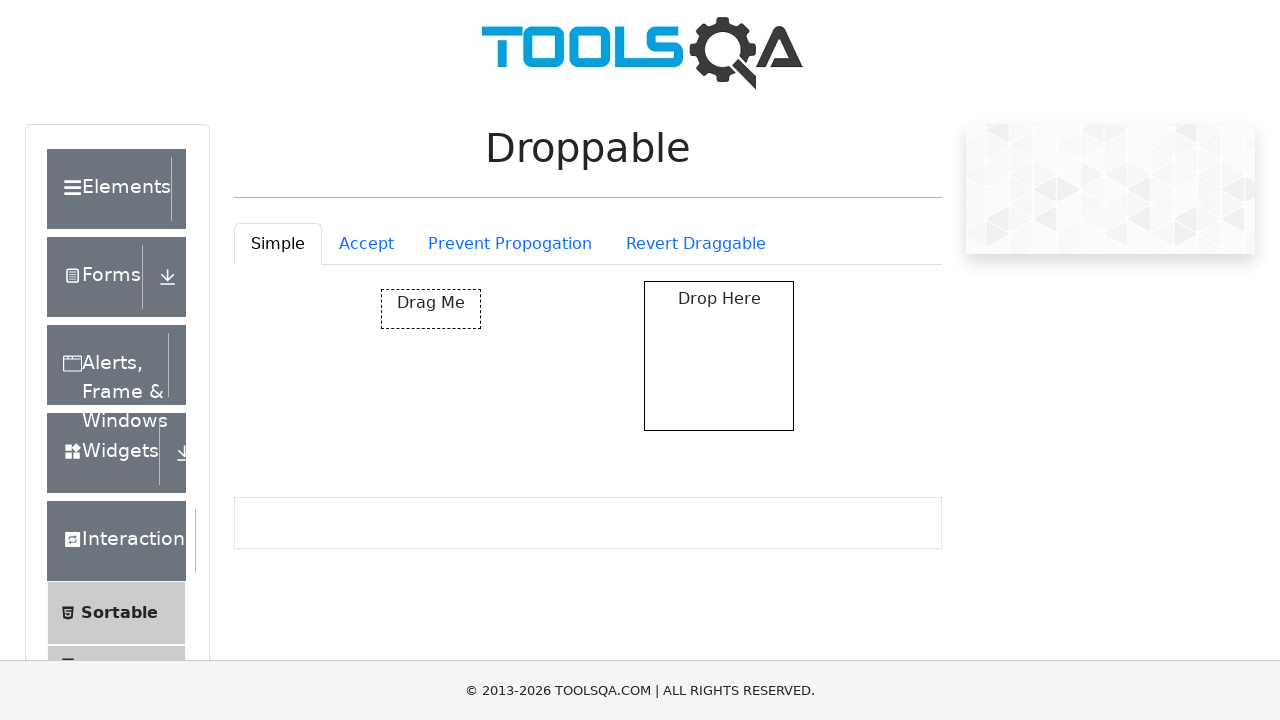

Dragged element onto drop target at (719, 356)
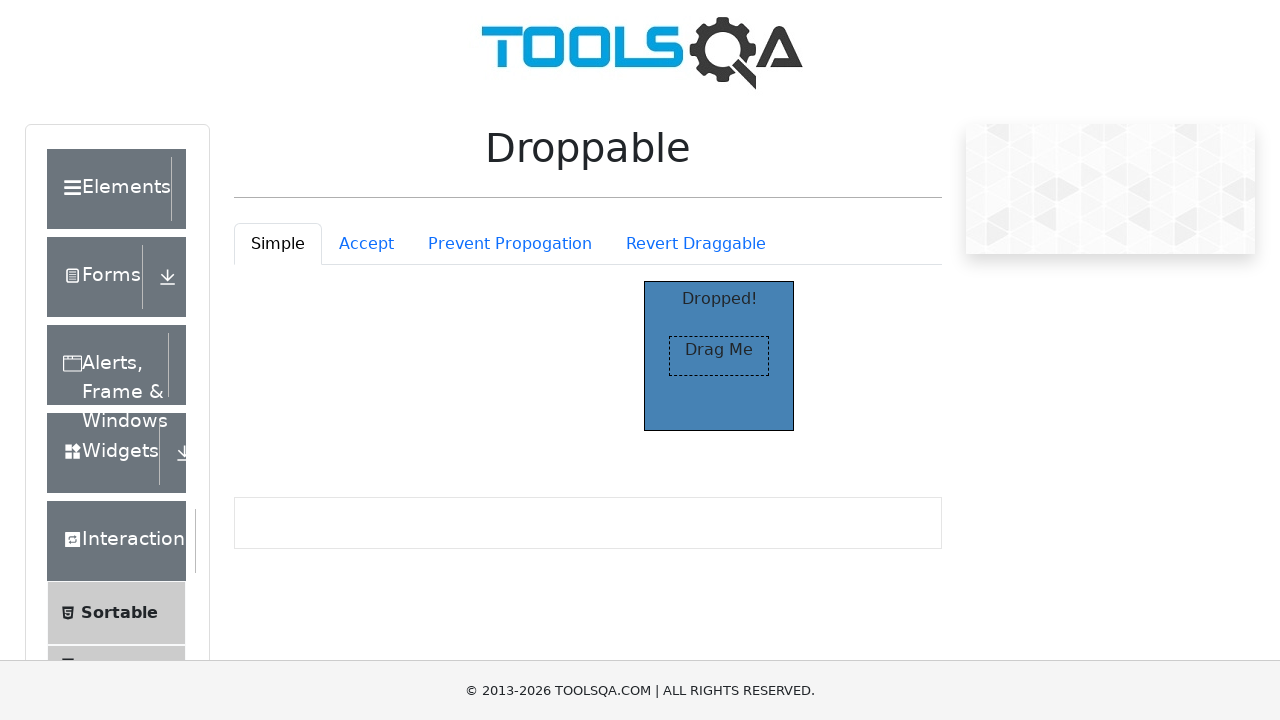

Verified drop target text changed to 'Dropped!' - drag and drop successful
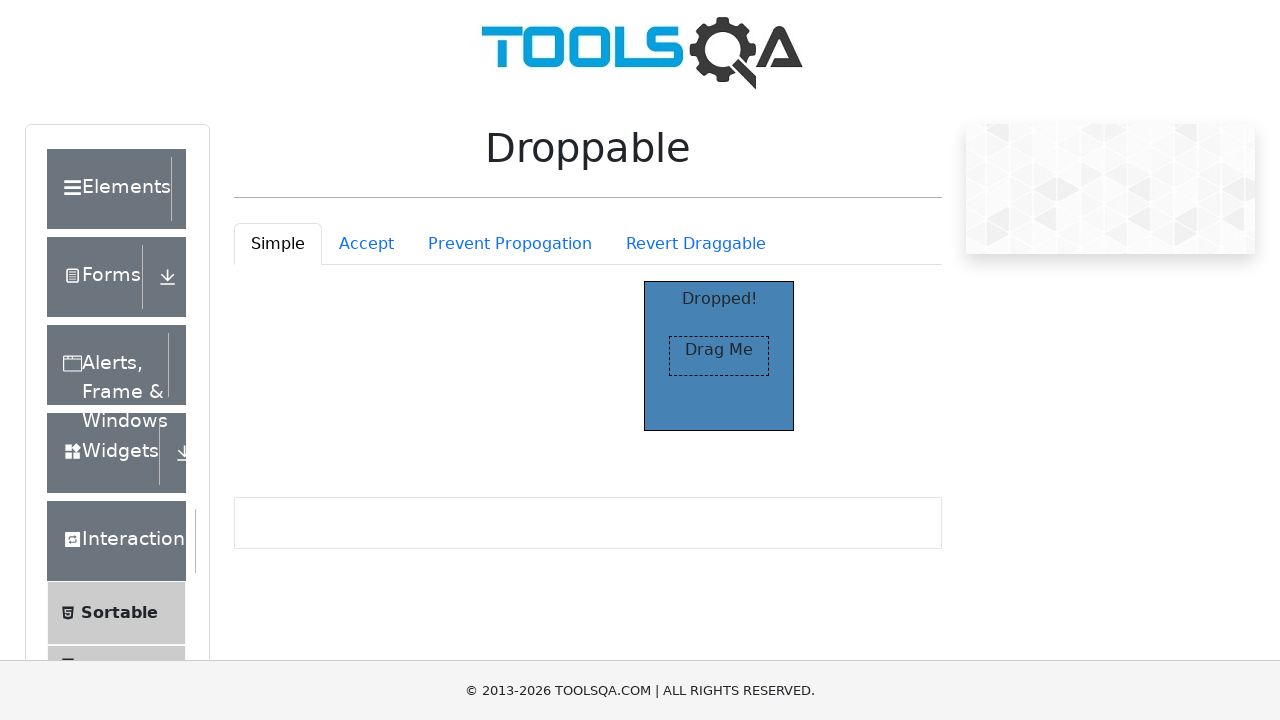

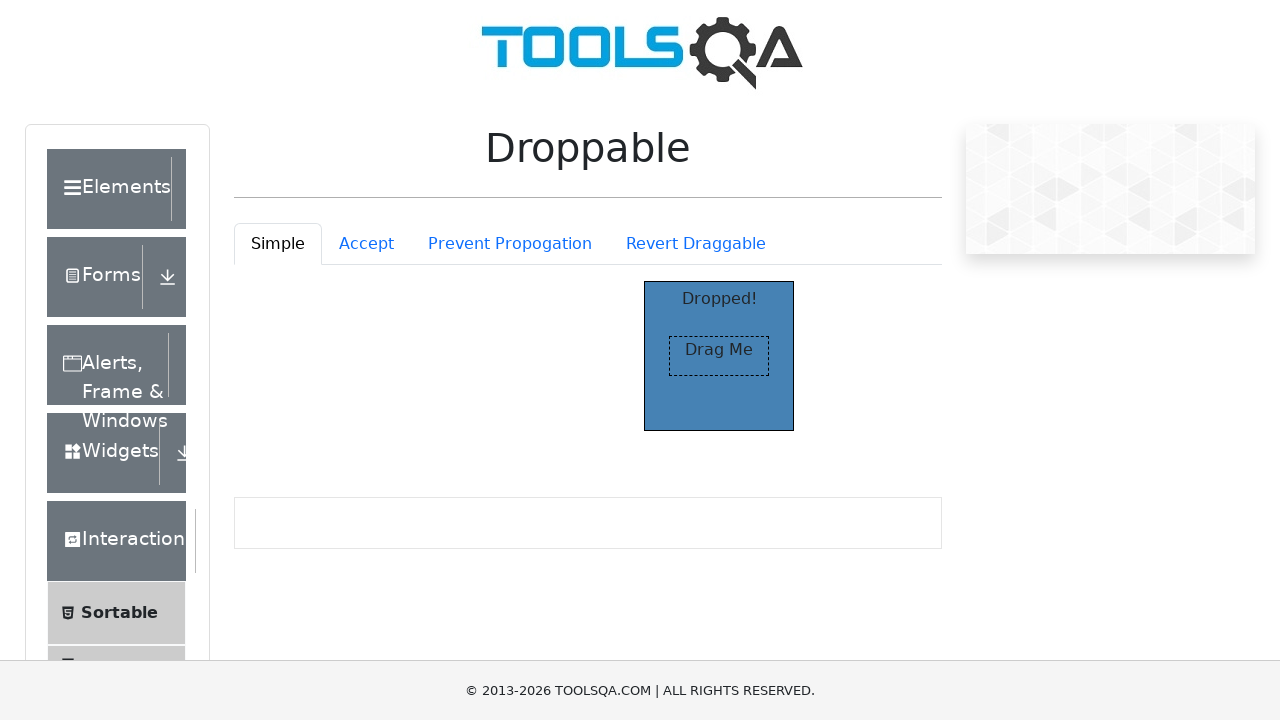